Tests a practice Angular form by filling in the name field with a sample value

Starting URL: https://rahulshettyacademy.com/angularpractice/

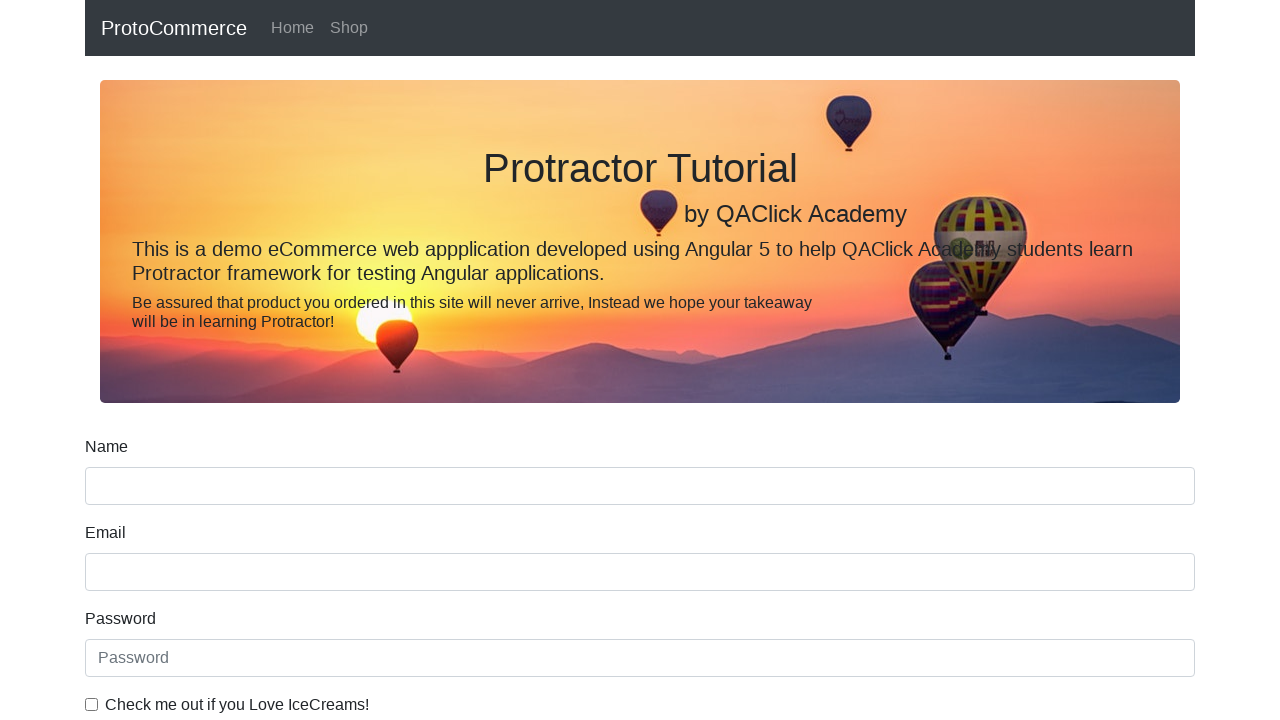

Filled name field with 'Manish' on input[name='name']
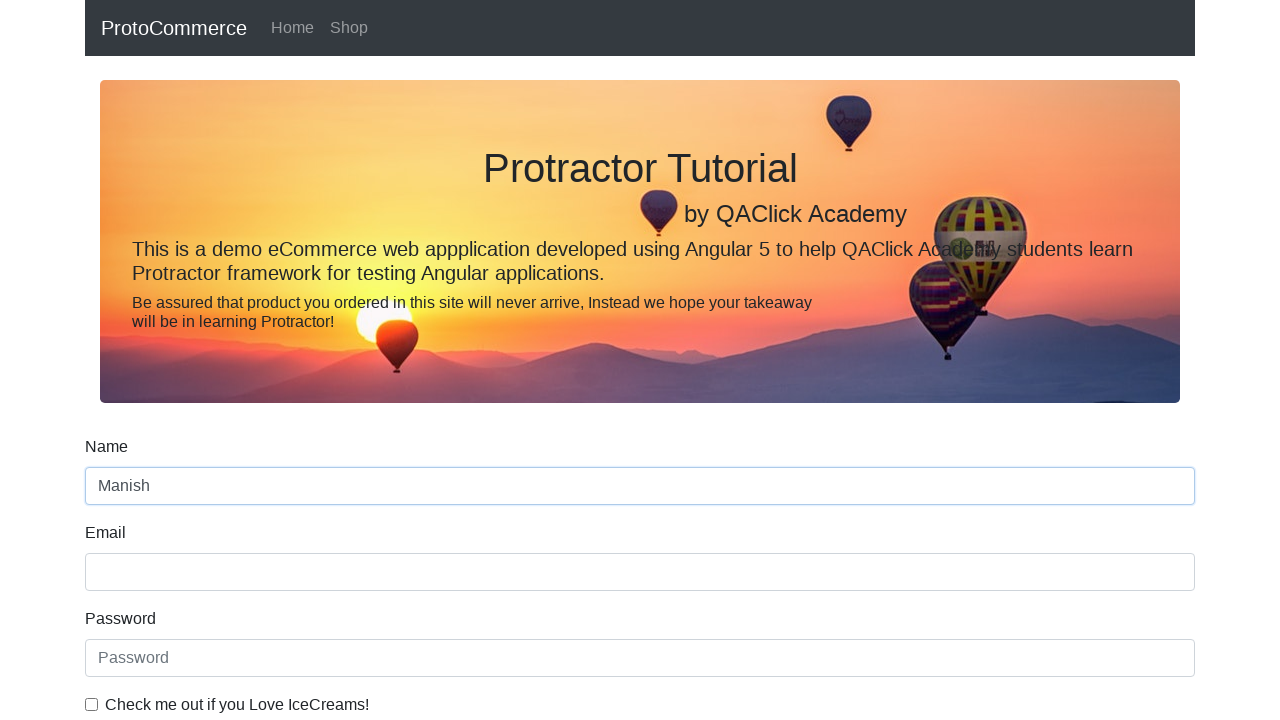

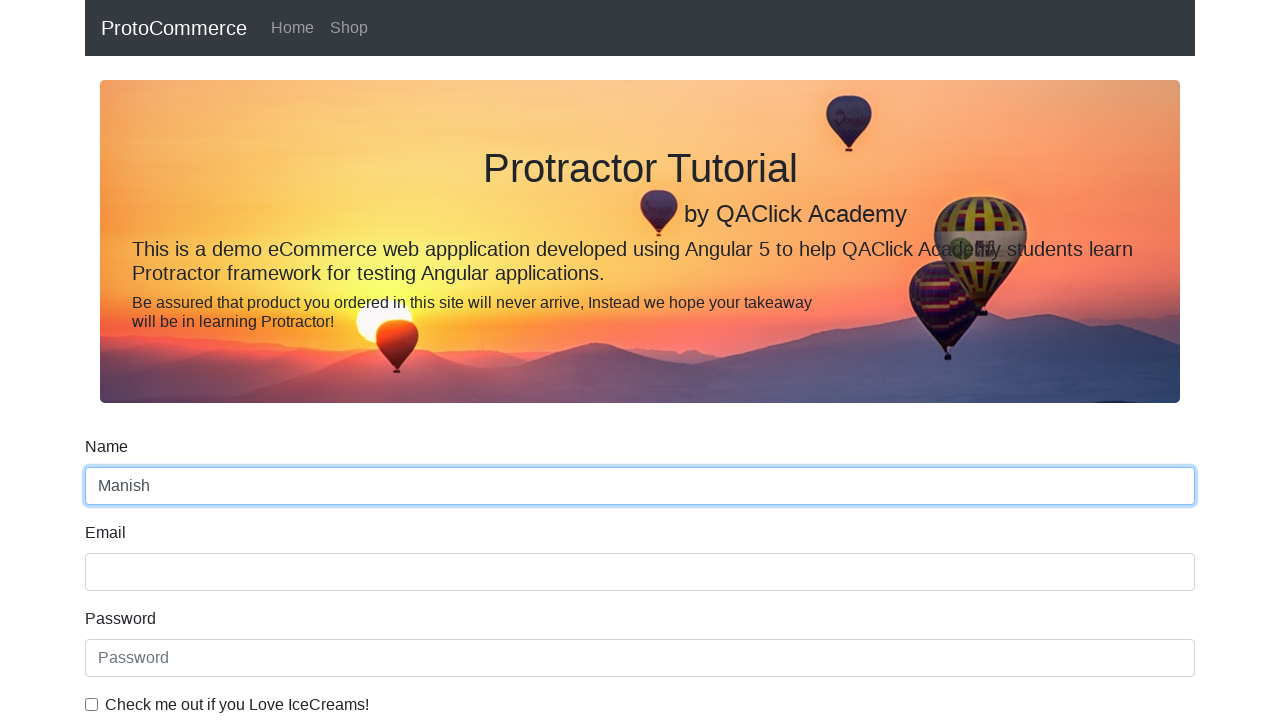